Tests navigation on a Selenium course content page by clicking on the Overview tab and verifying the content loads

Starting URL: http://greenstech.in/selenium-course-content.html

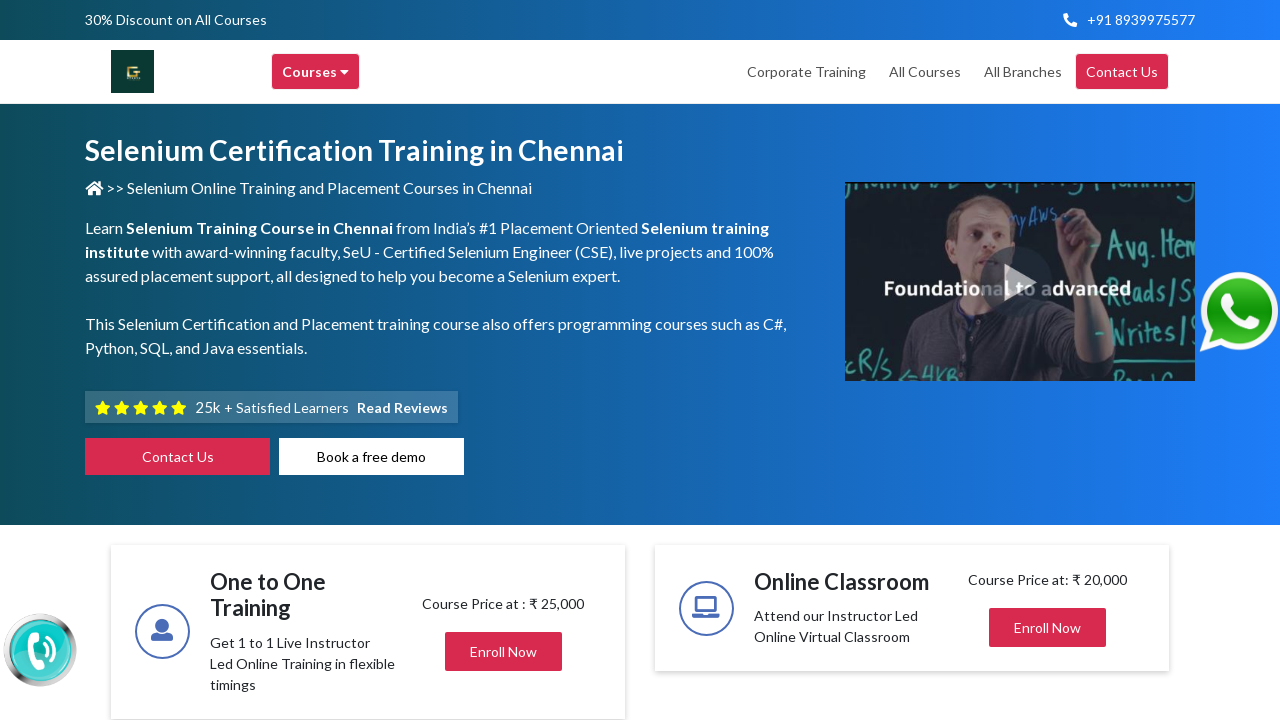

Navigated to Selenium course content page
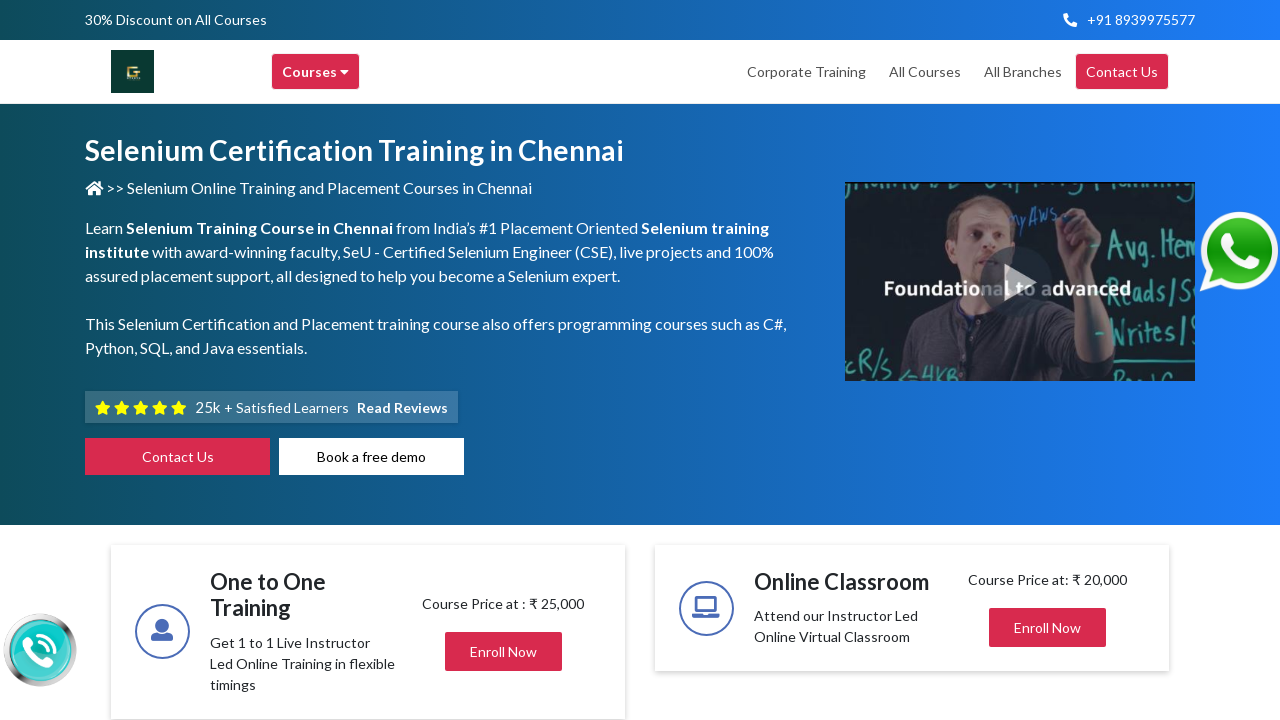

Clicked on Overview tab at (504, 361) on a#overview-tab
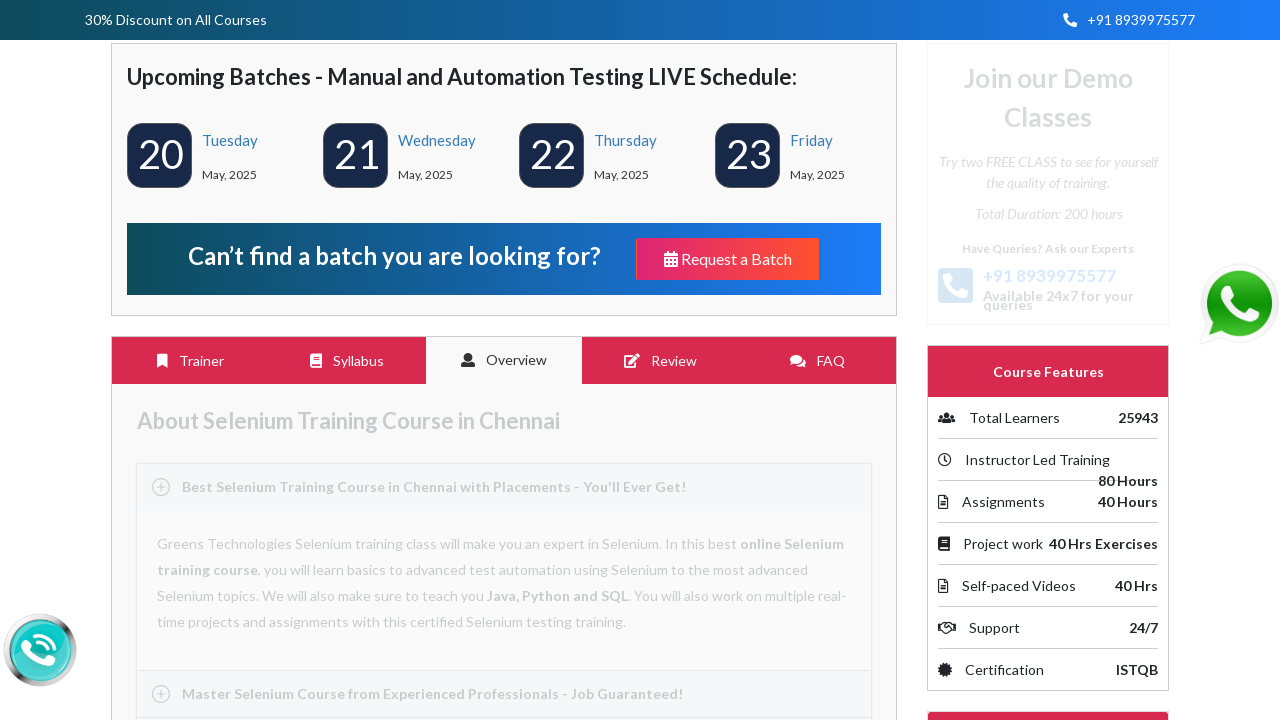

Verified Overview content loaded with Greens Technologies paragraph
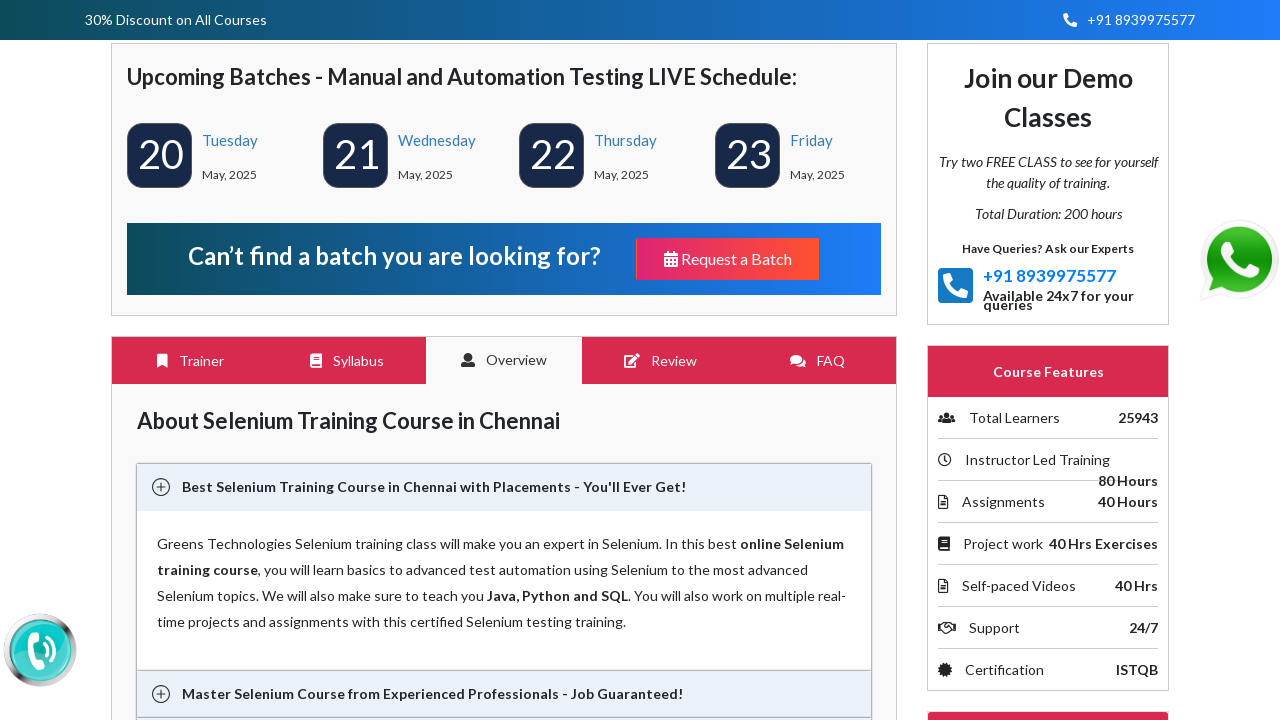

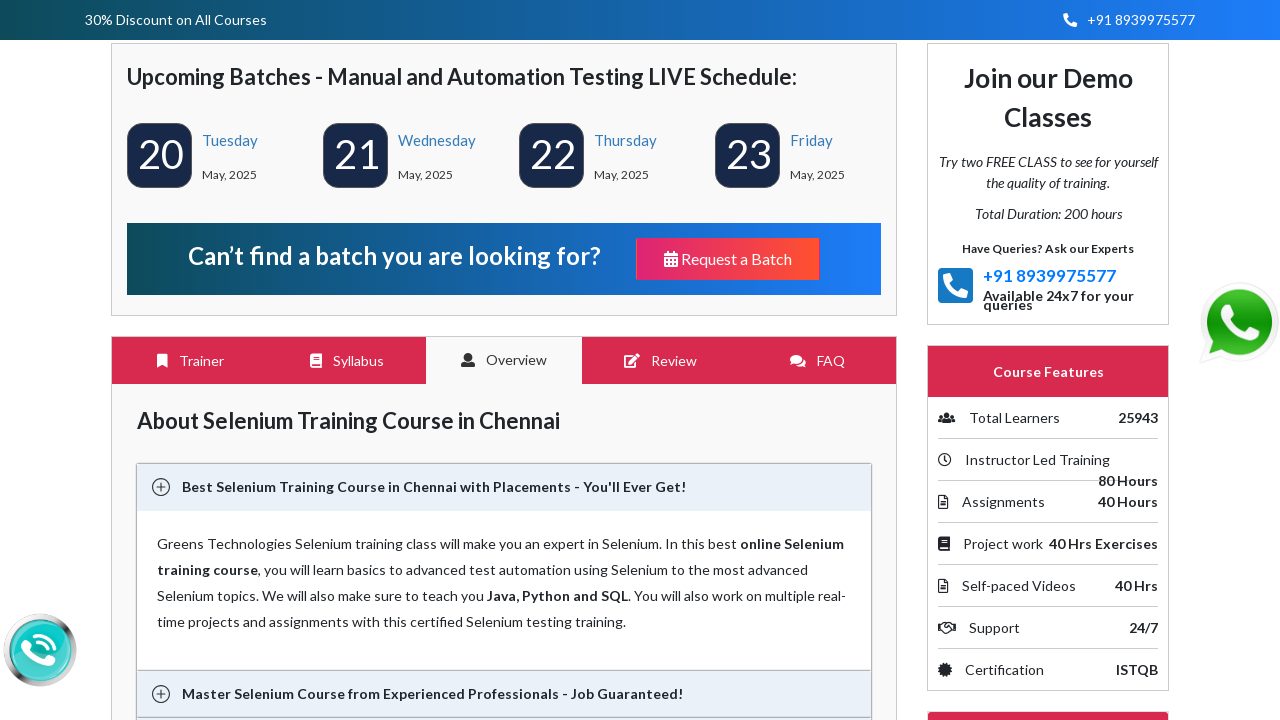